Tests browser context creation by navigating to a practice page and verifying the page loads successfully

Starting URL: https://rahulshettyacademy.com/loginpagePractise/

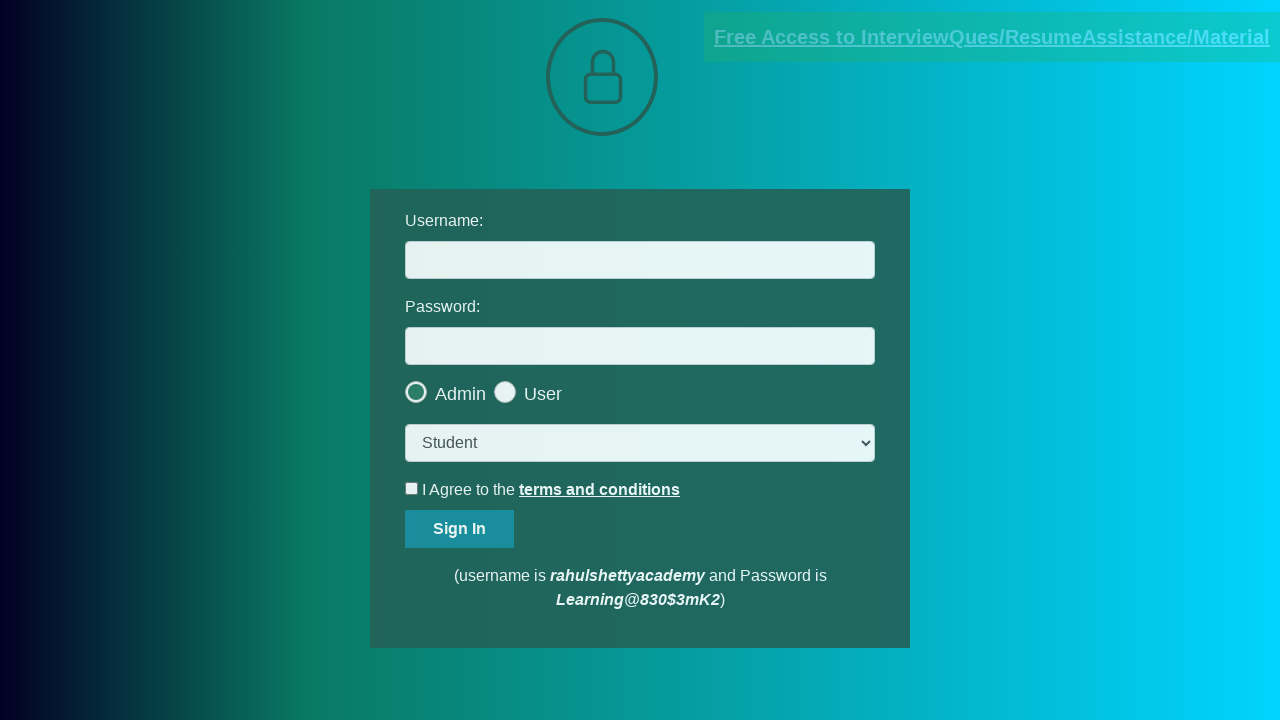

Waited for page to reach domcontentloaded state
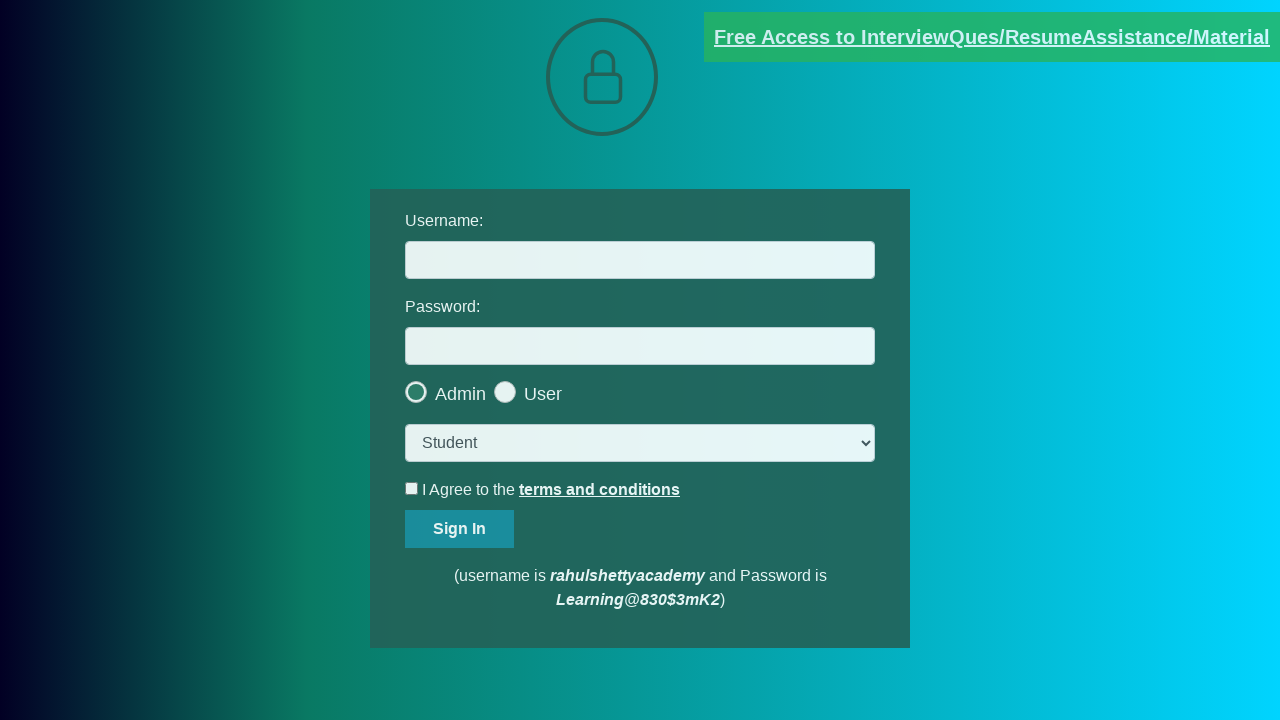

Retrieved page title: 'LoginPage Practise | Rahul Shetty Academy'
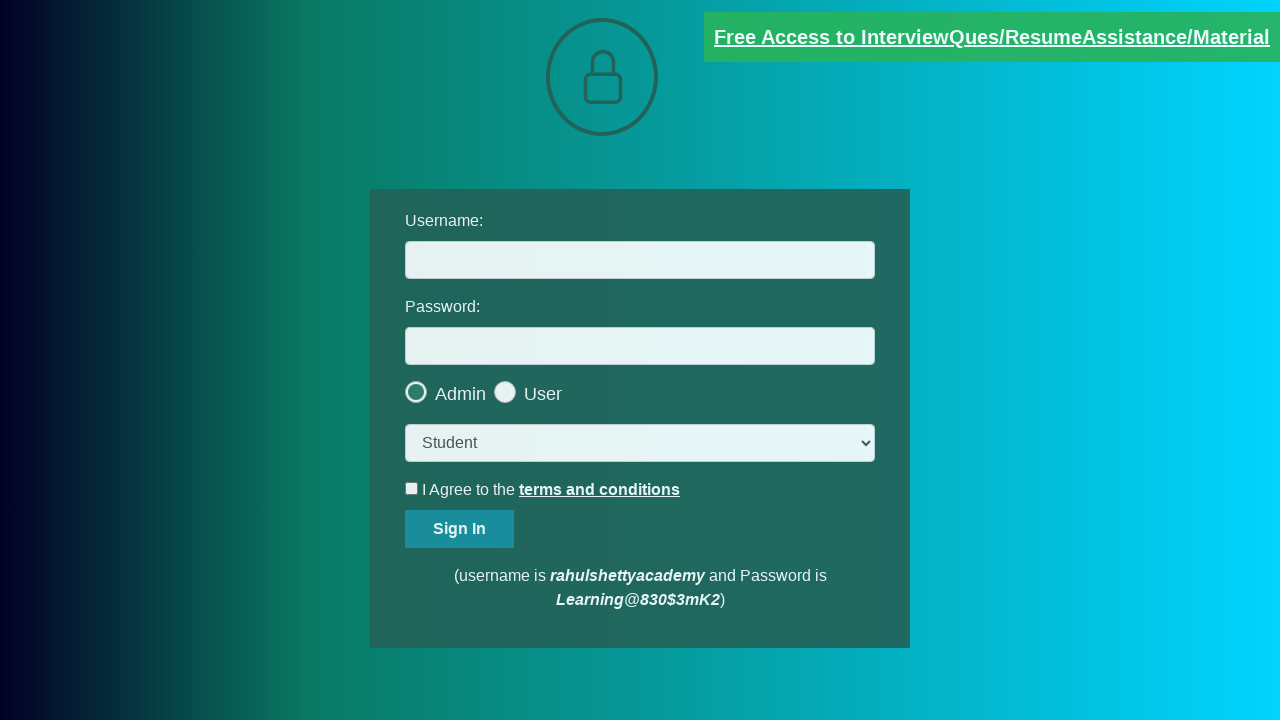

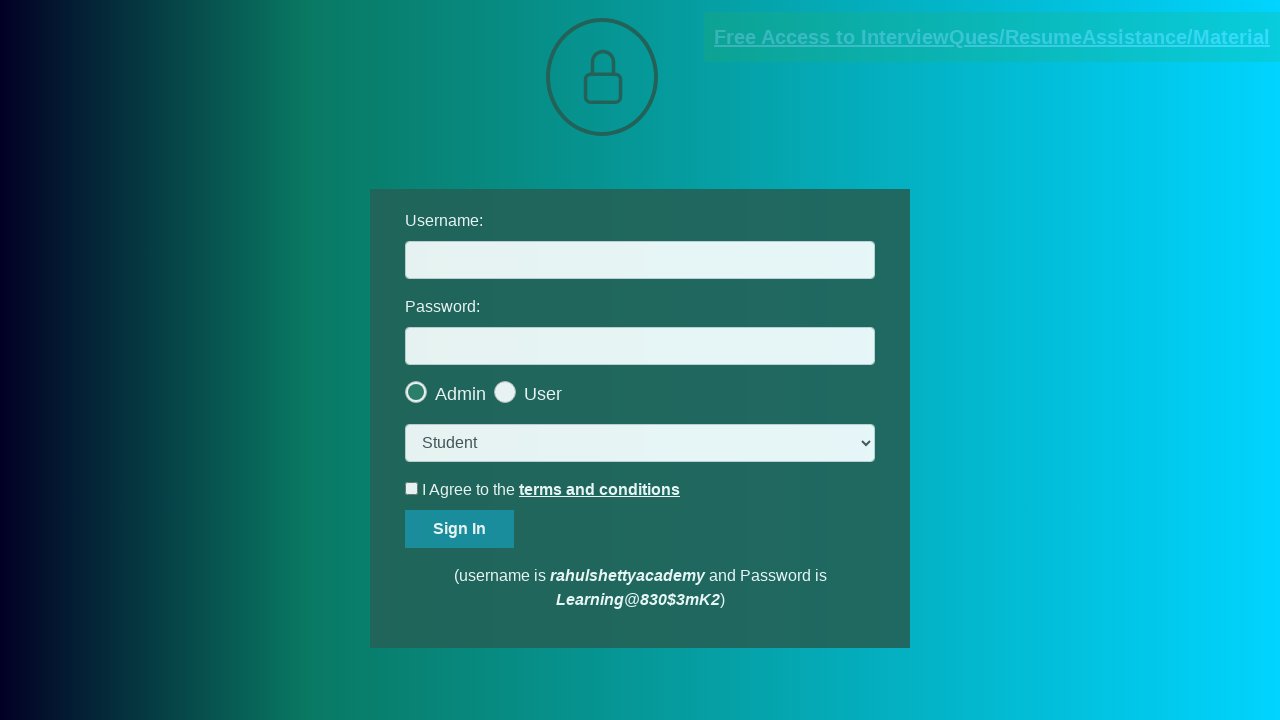